Tests JavaScript alert handling by clicking buttons that trigger different types of dialogs (alert, confirm, and prompt) and accepting them appropriately

Starting URL: https://the-internet.herokuapp.com/javascript_alerts

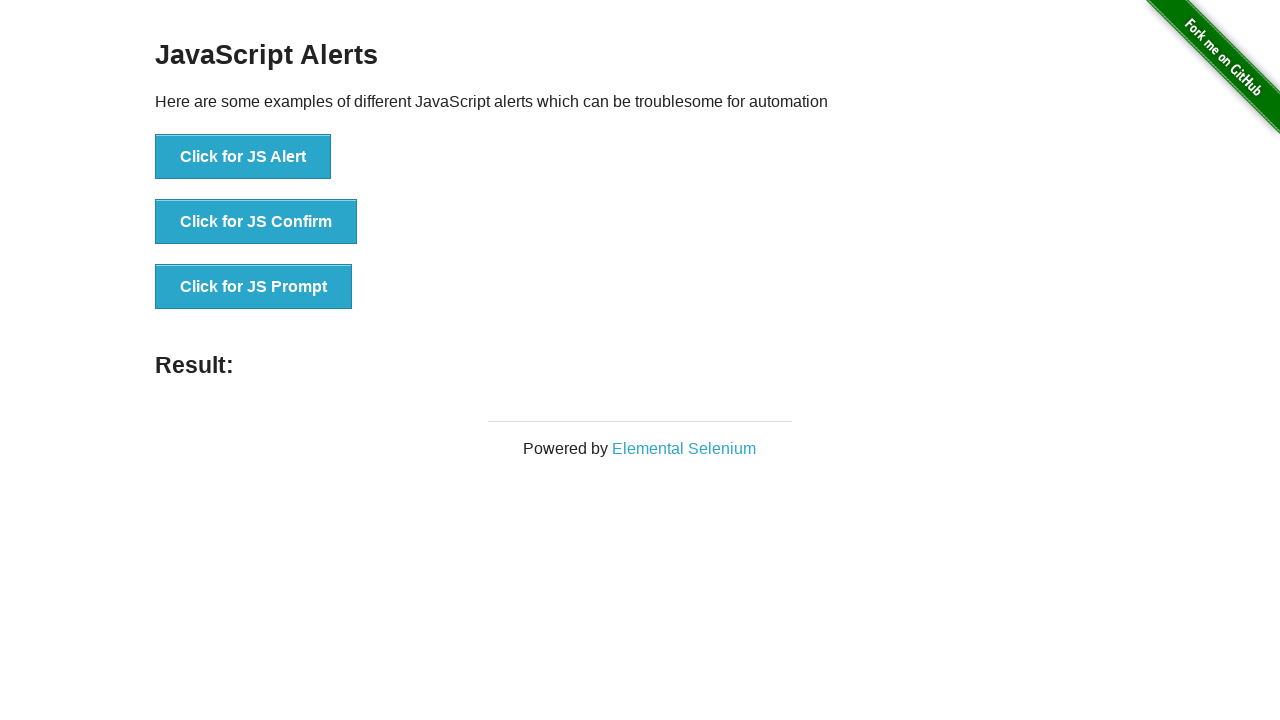

Set up dialog handler for alert, confirm, and prompt dialogs
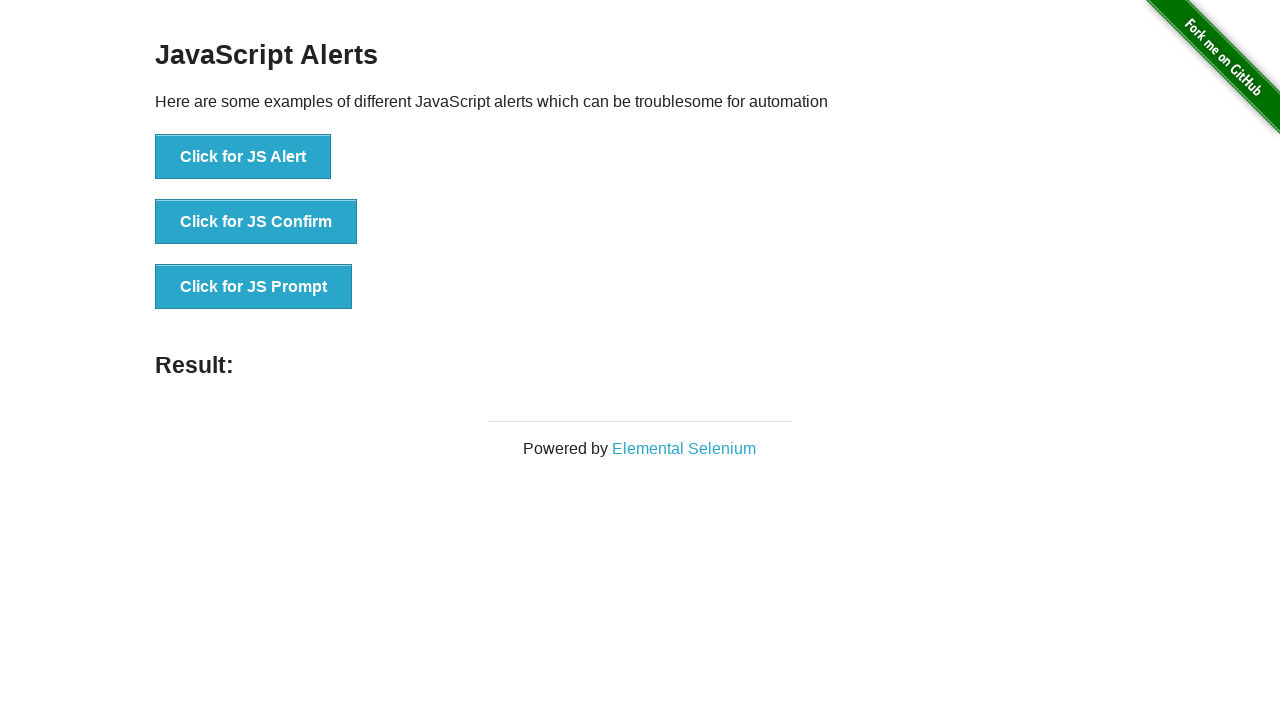

Clicked button to trigger JS Confirm dialog and accepted it at (256, 222) on xpath=//button[text()='Click for JS Confirm']
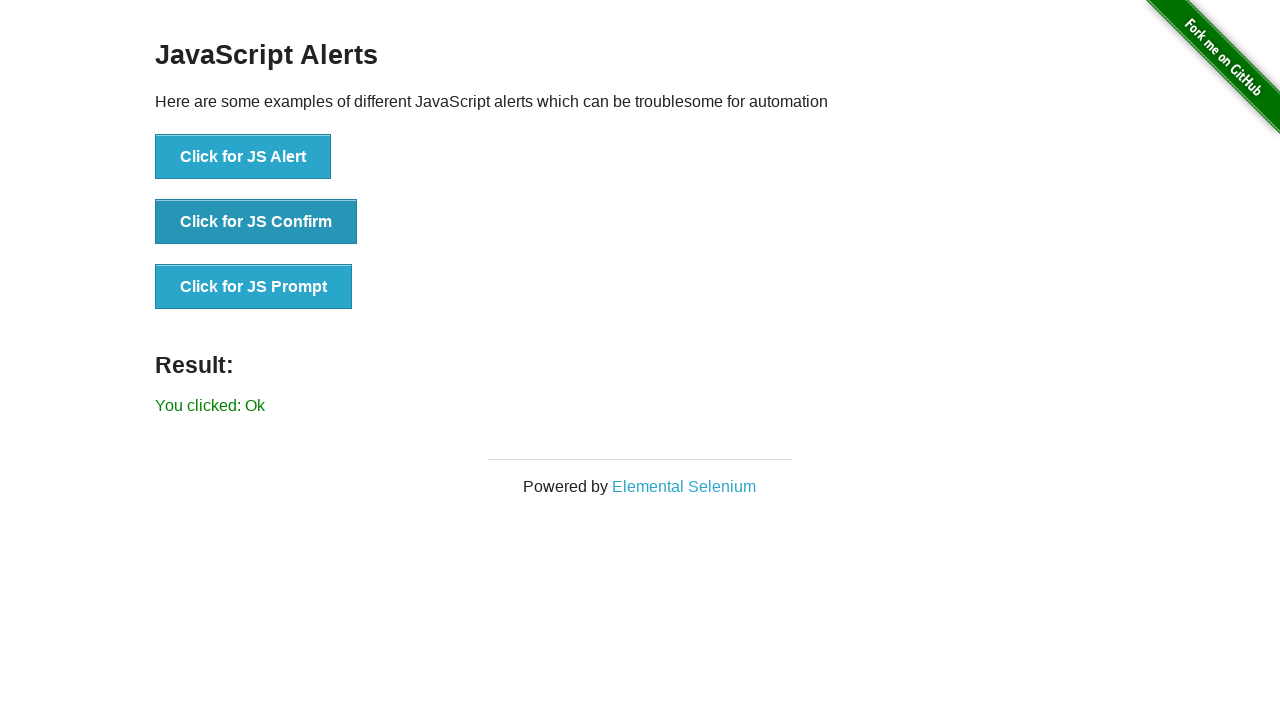

Clicked button to trigger JS Alert dialog and accepted it at (243, 157) on xpath=//button[text()='Click for JS Alert']
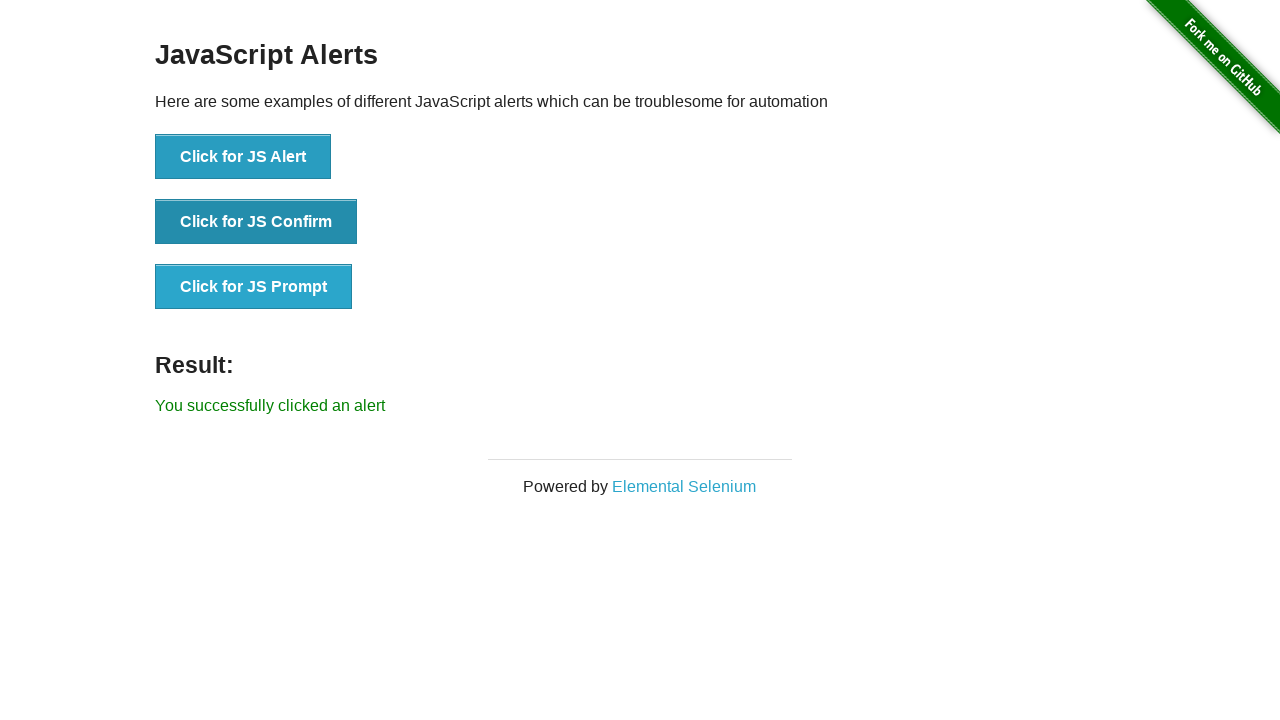

Clicked button to trigger JS Prompt dialog and accepted it with 'Hello there' at (254, 287) on xpath=//button[text()='Click for JS Prompt']
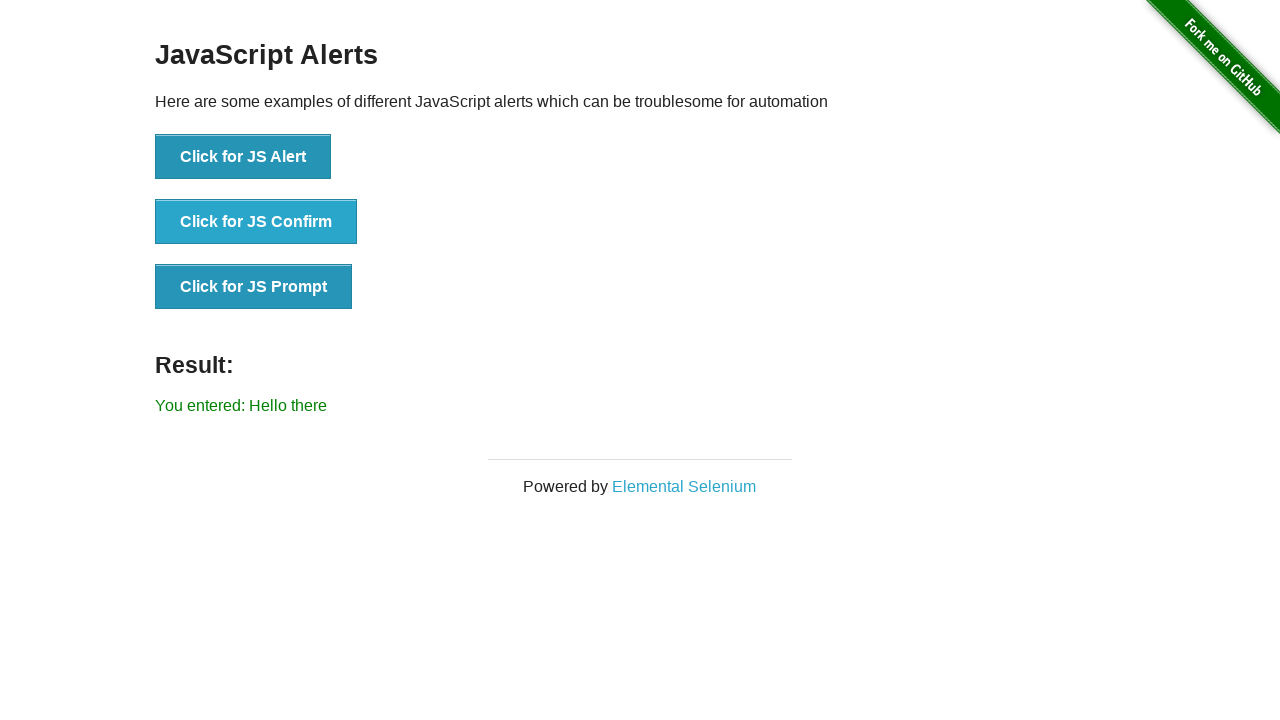

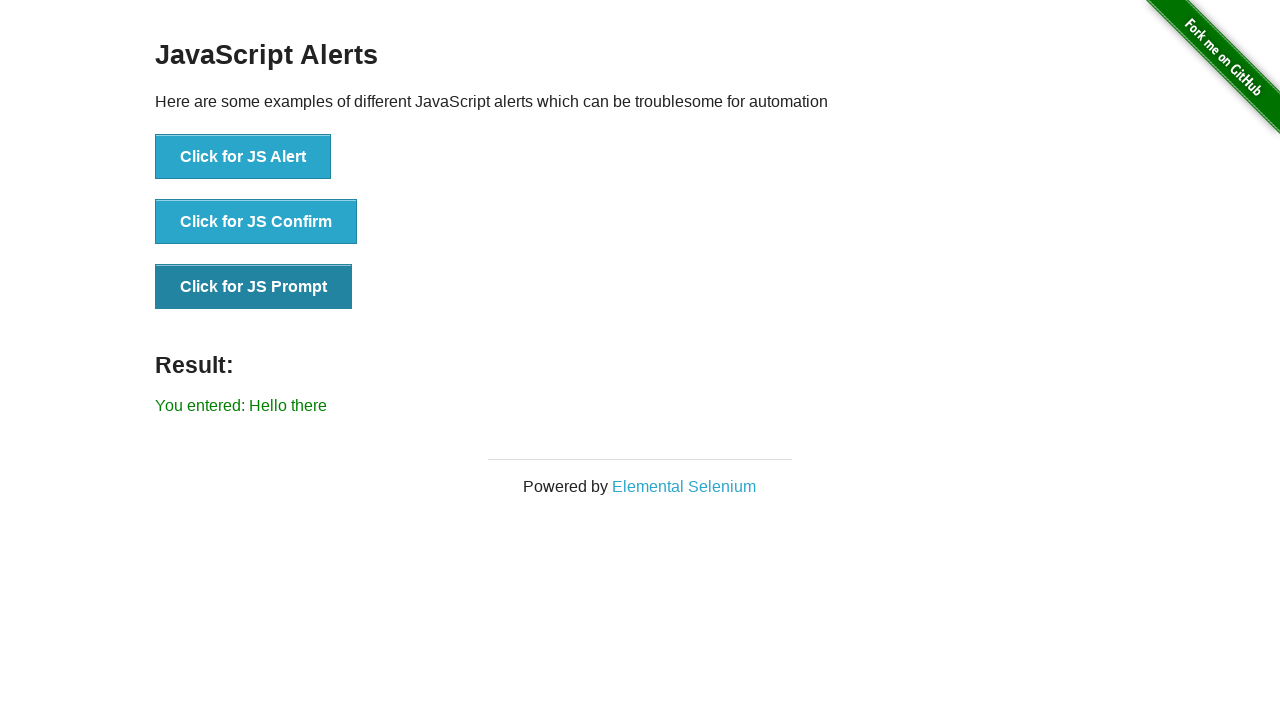